Tests date picker functionality on APSRTC bus booking website by clicking on the departure date field and selecting the 19th day of the month.

Starting URL: http://www.apsrtconline.in/oprs-web/

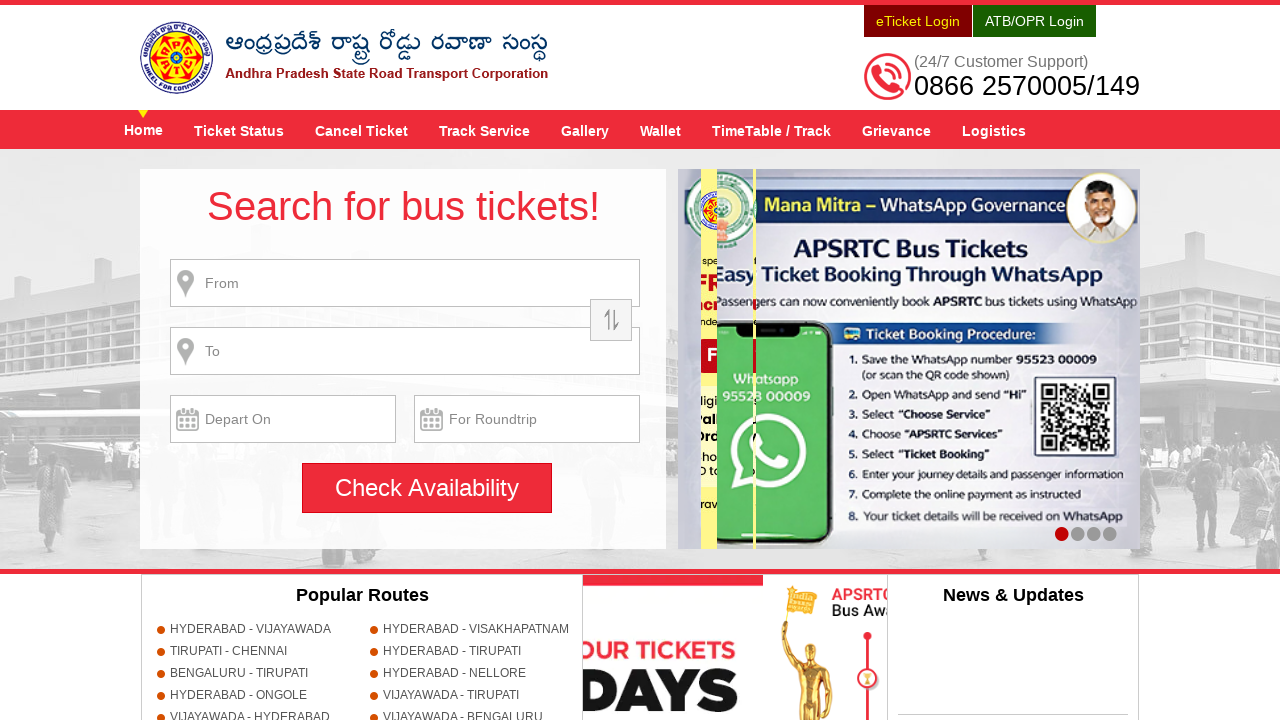

Clicked on the 'Depart On' date picker field at (283, 419) on xpath=//*[@value='Depart On']
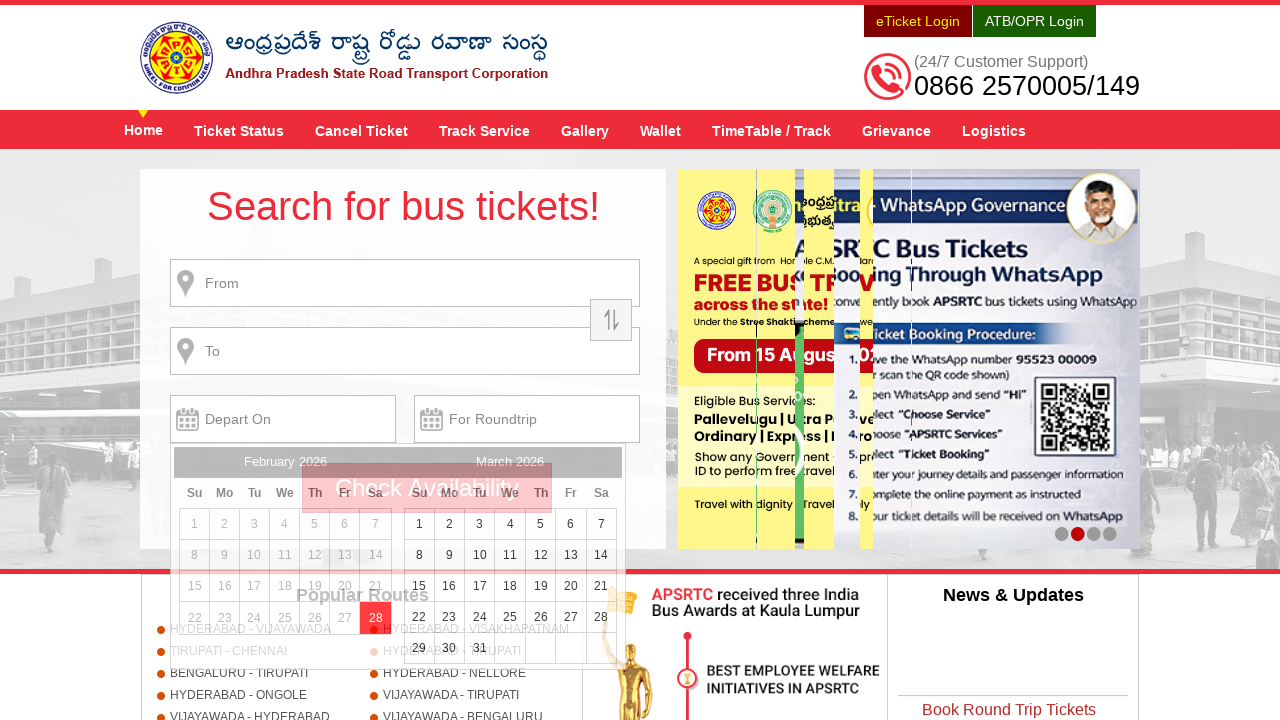

Waited for date picker to appear
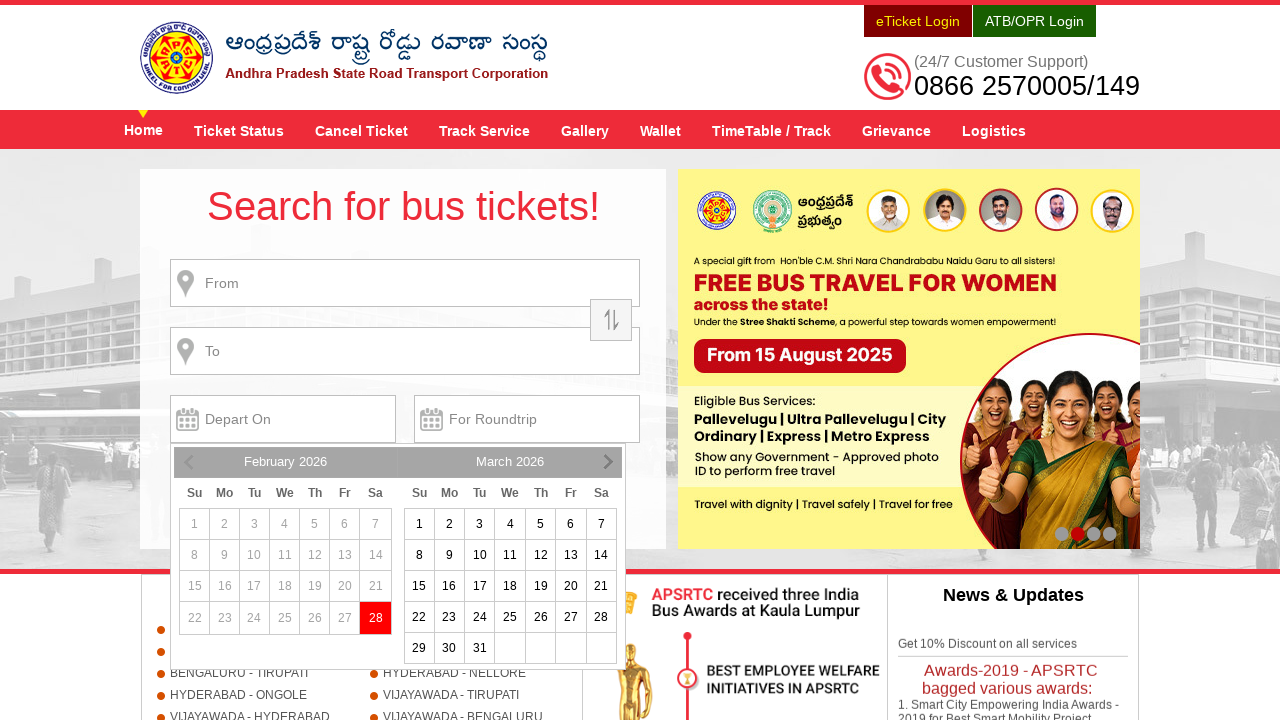

Selected the 19th day from the date picker at (315, 586) on (//*[text()='19'])[1]
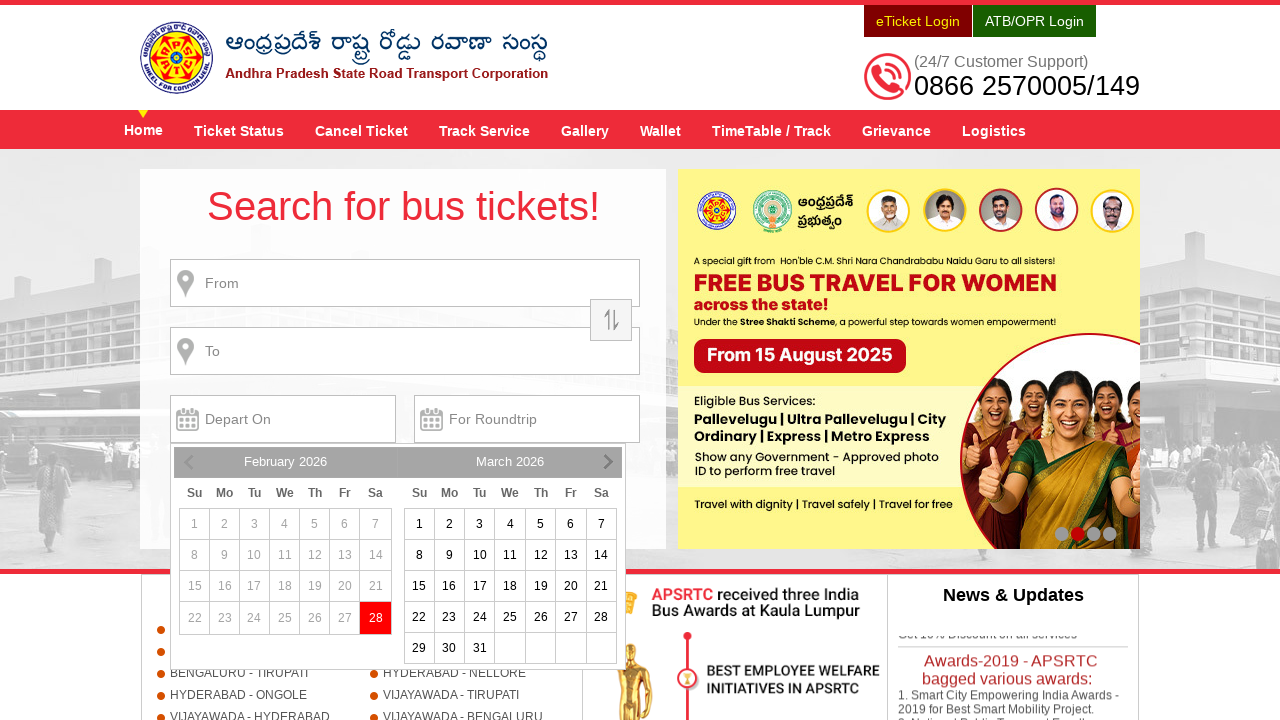

Waited for date selection to complete
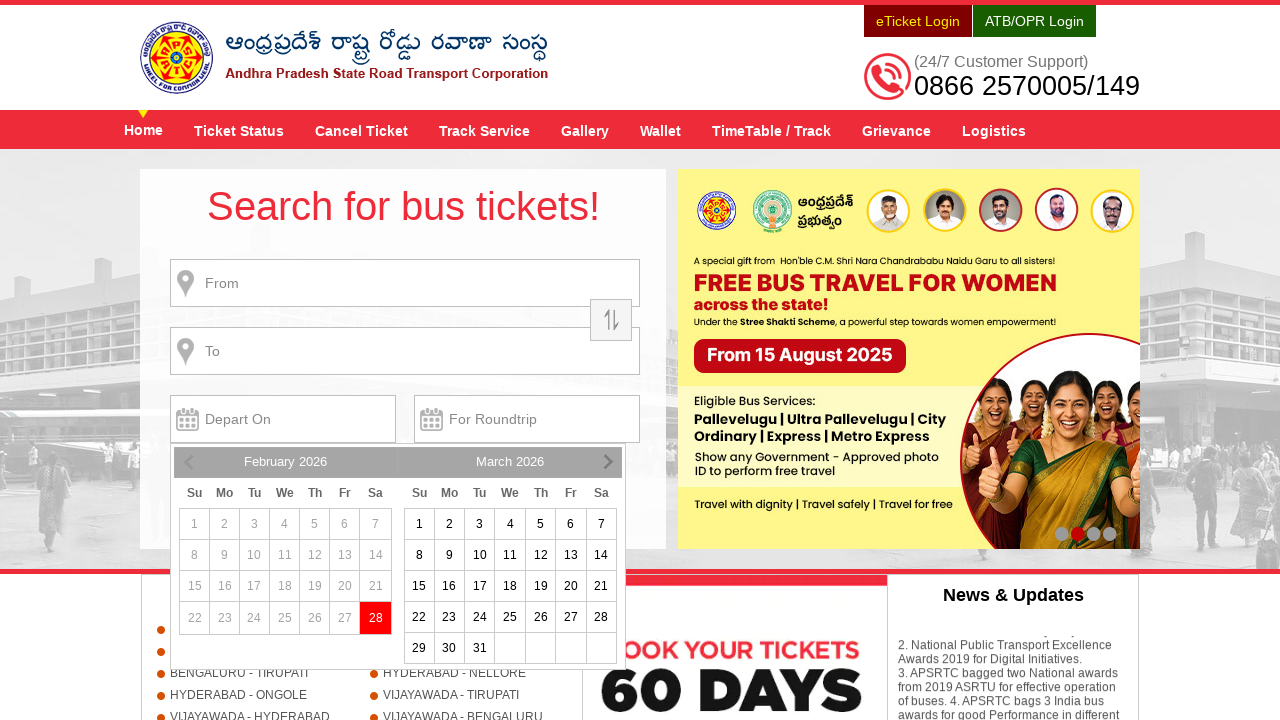

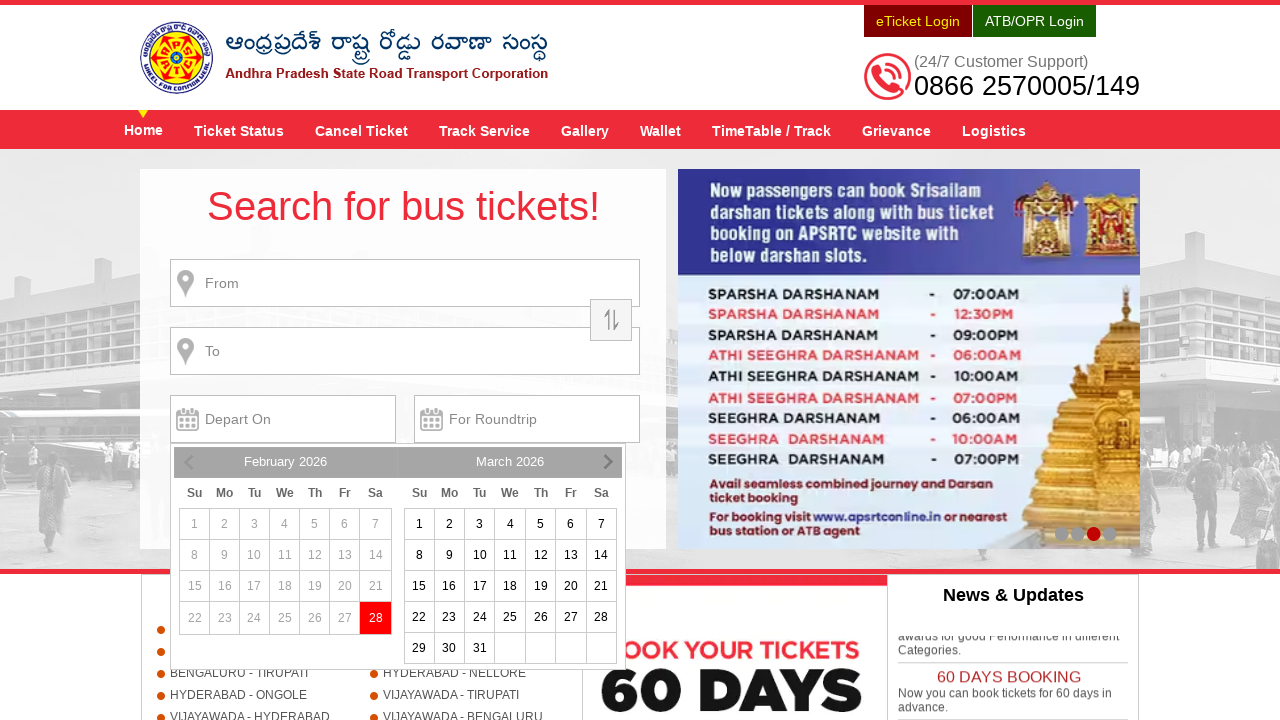